Tests JavaScript prompt dialog handling by navigating to a prompt demo page, triggering a prompt, entering text, accepting it, and verifying the text was captured correctly.

Starting URL: http://www.sahitest.com/demo/index.htm

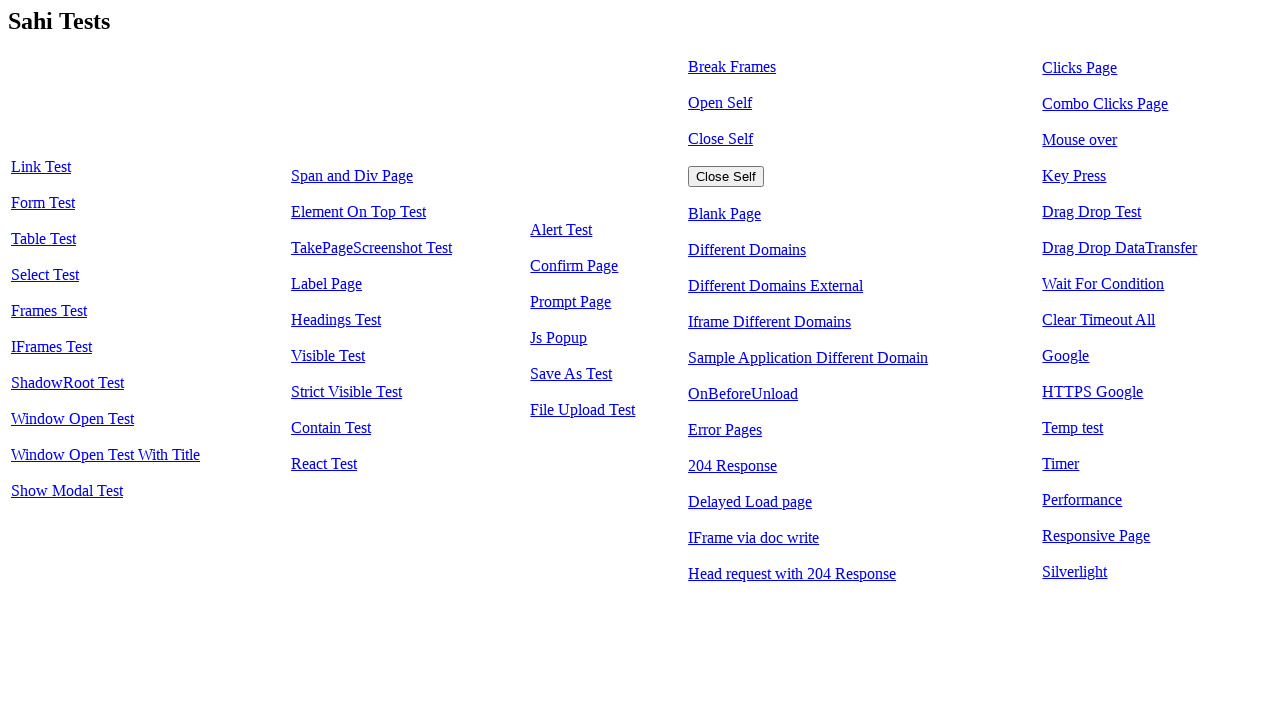

Clicked on 'Prompt Page' link at (571, 302) on text=Prompt Page
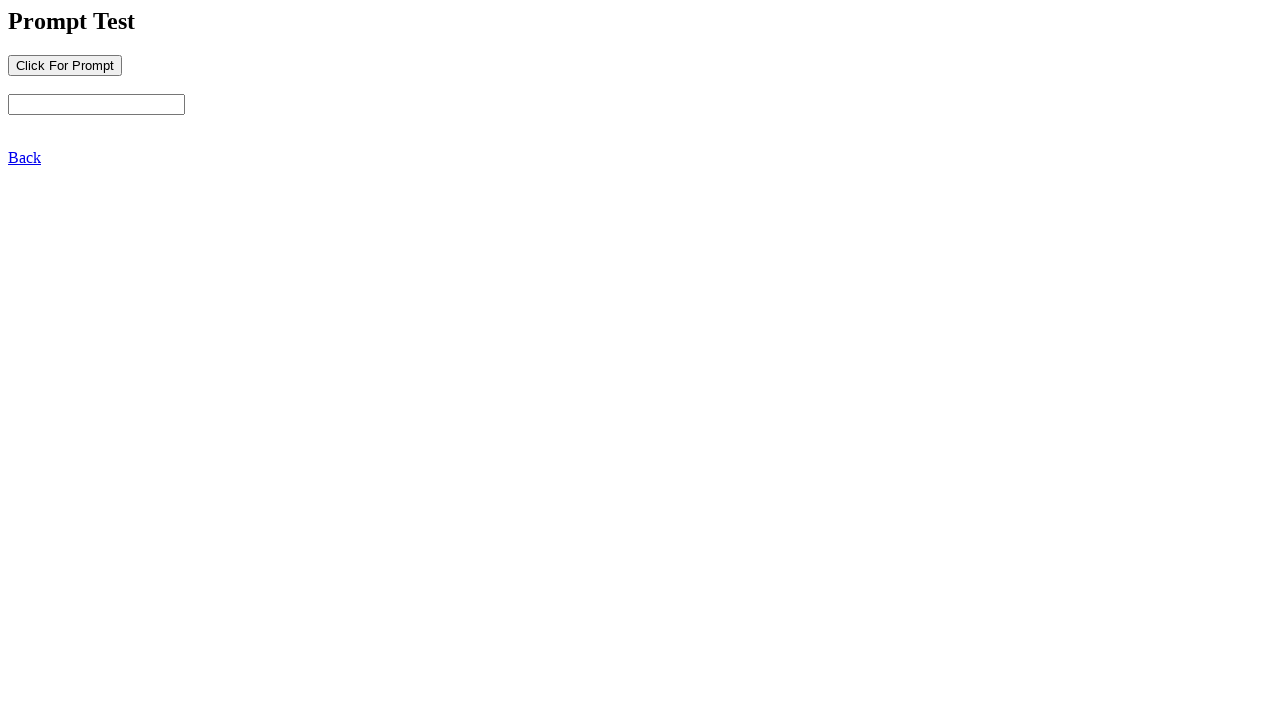

Waited for page to load (domcontentloaded)
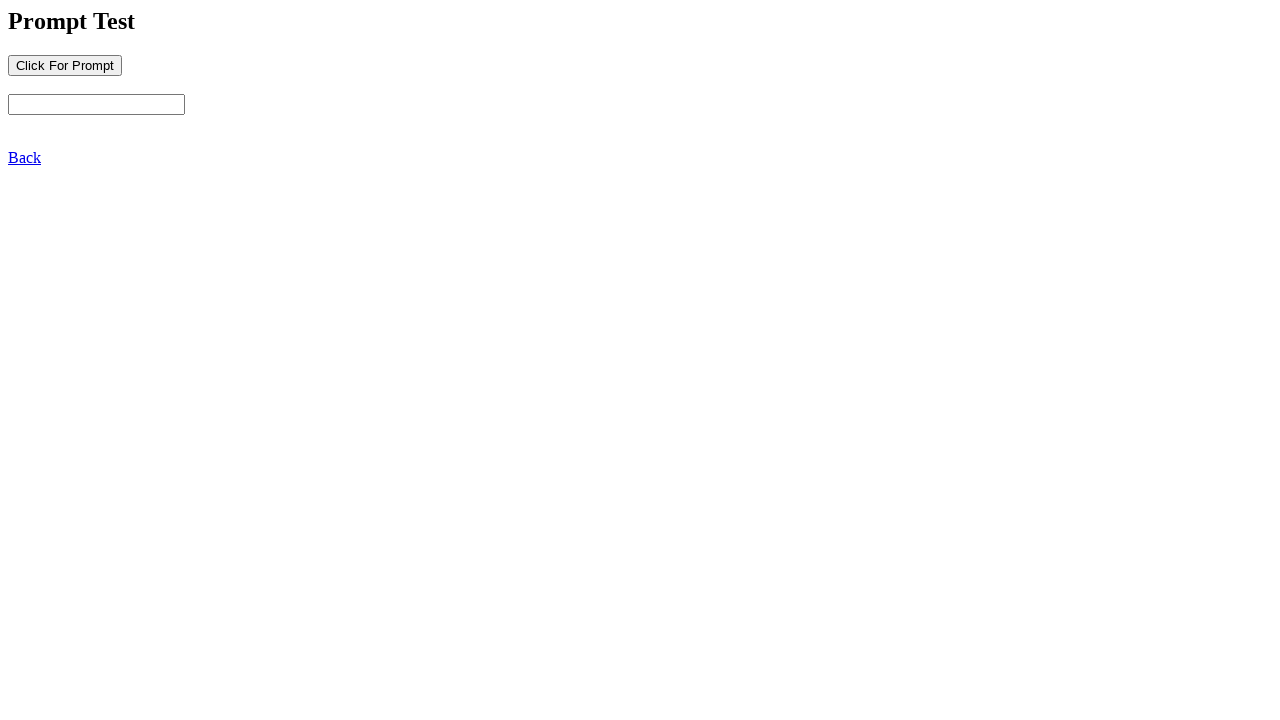

Set up dialog handler to accept prompt with text '张三'
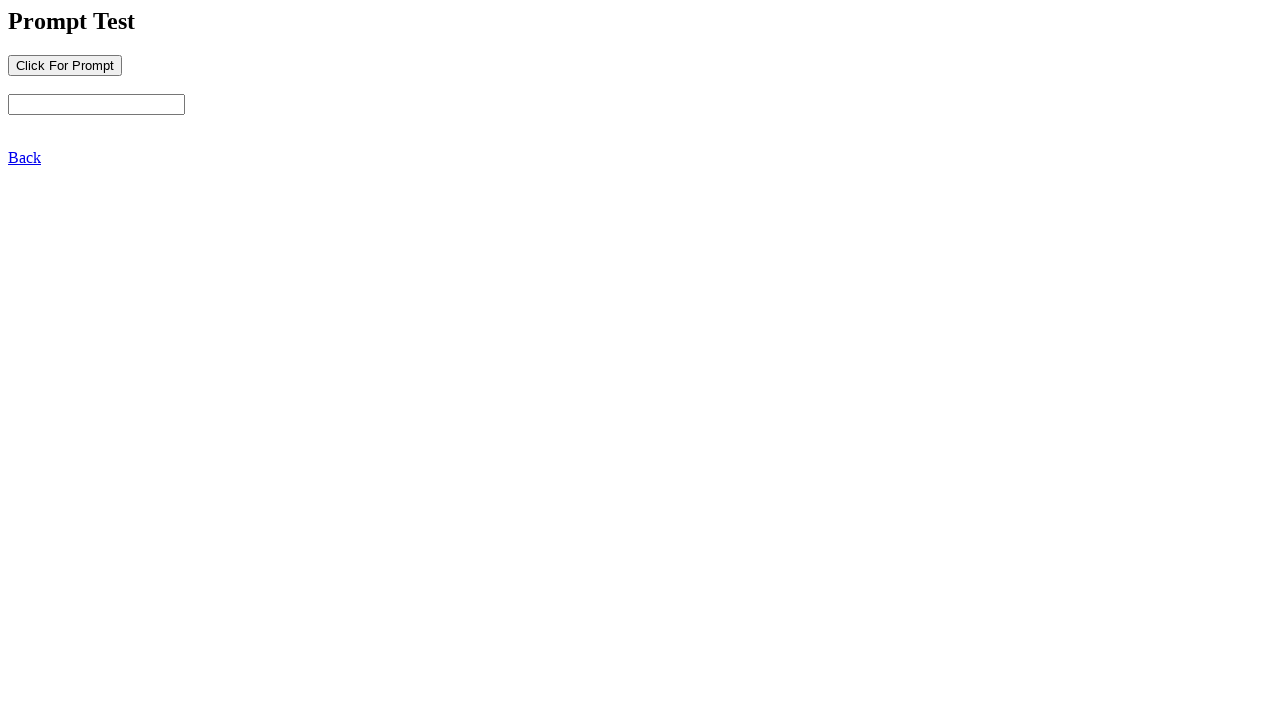

Clicked the first input button to trigger the prompt at (65, 65) on xpath=//input[1]
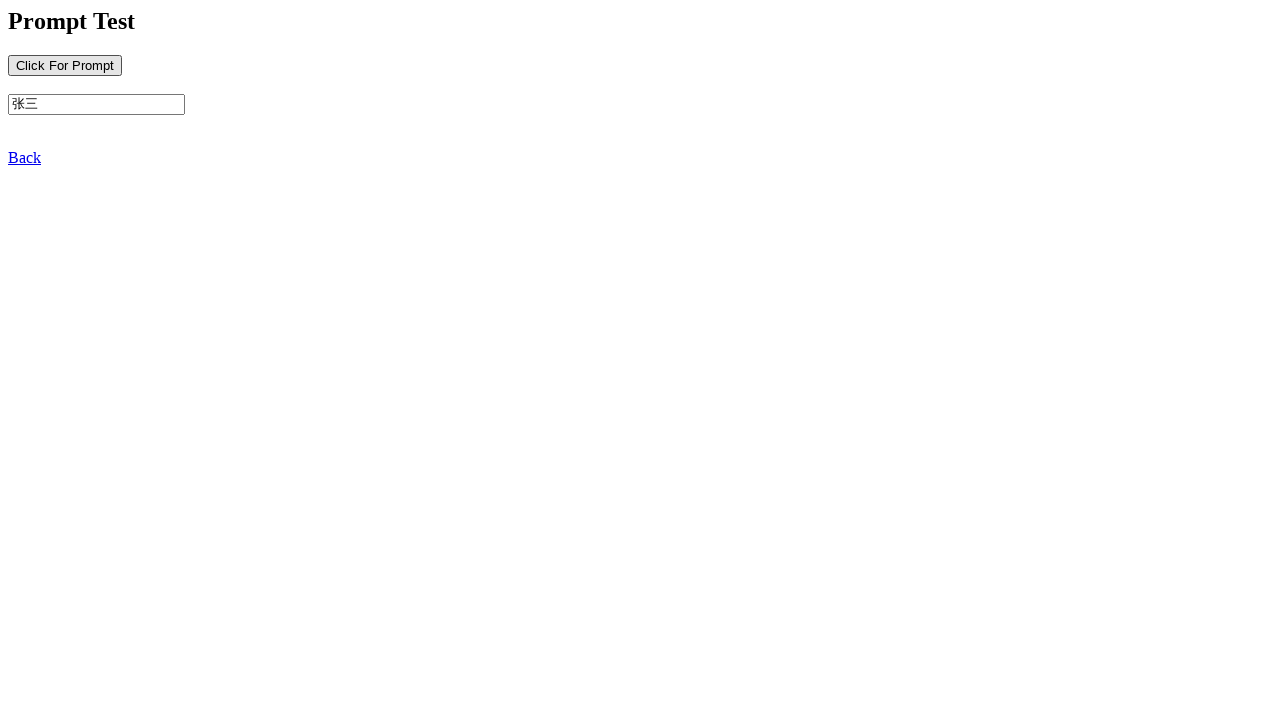

Waited 500ms for dialog handling to complete
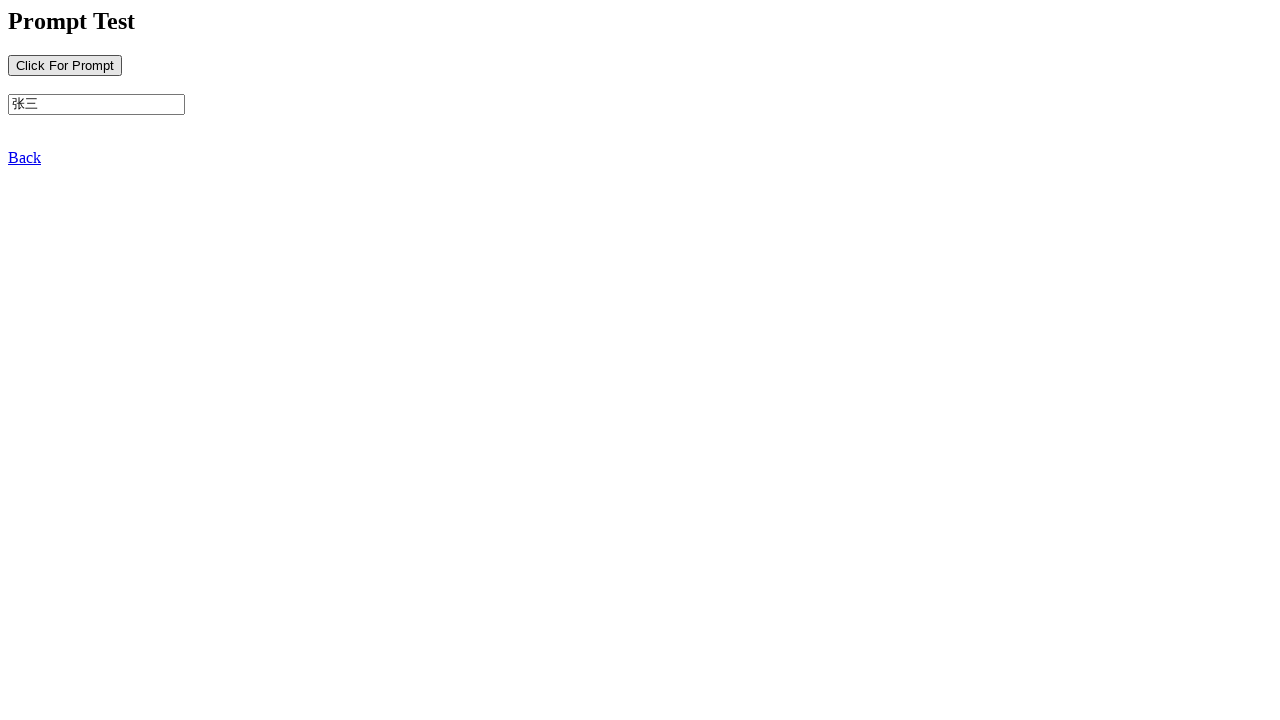

Waited for second input field to be available
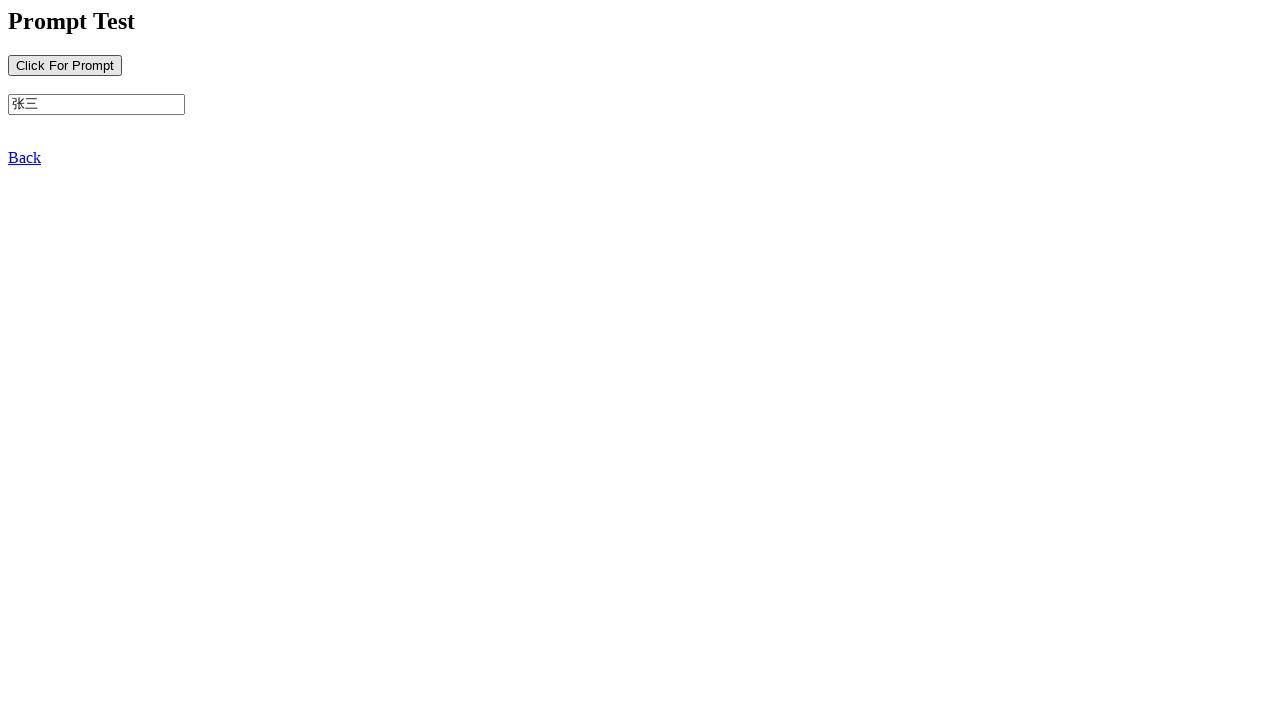

Retrieved input value from second input field
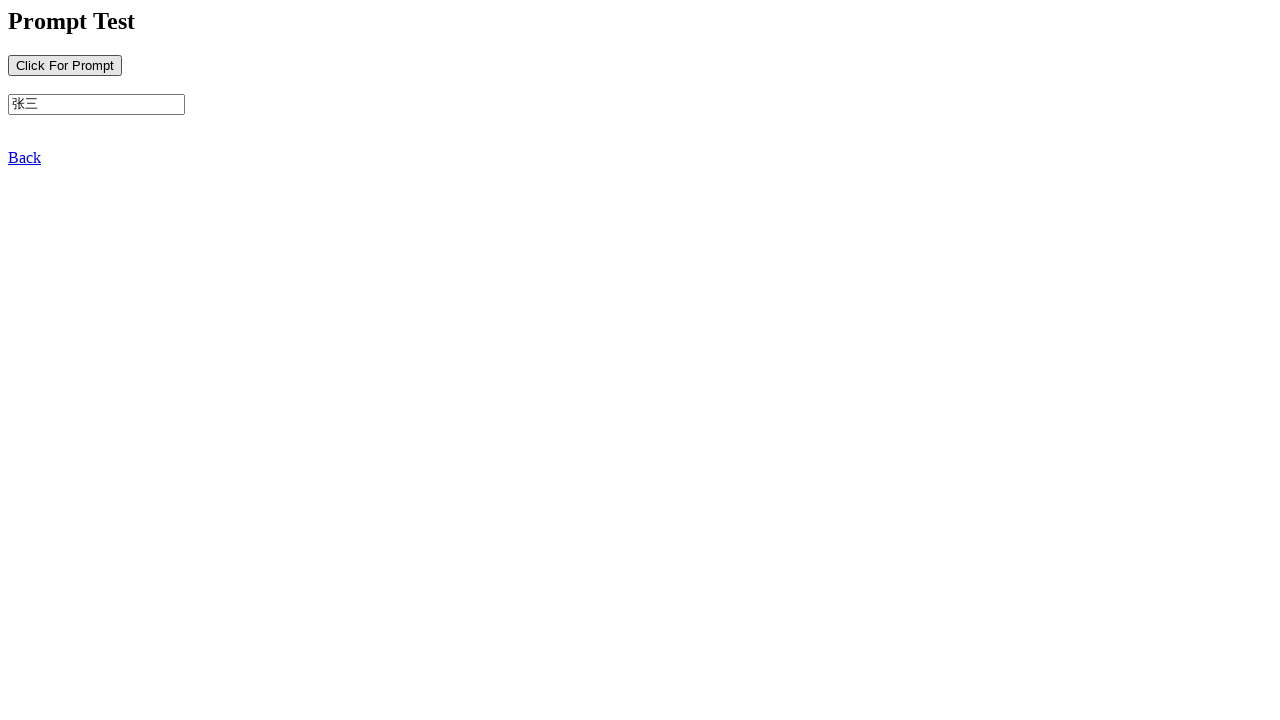

Asserted that second input field contains '张三'
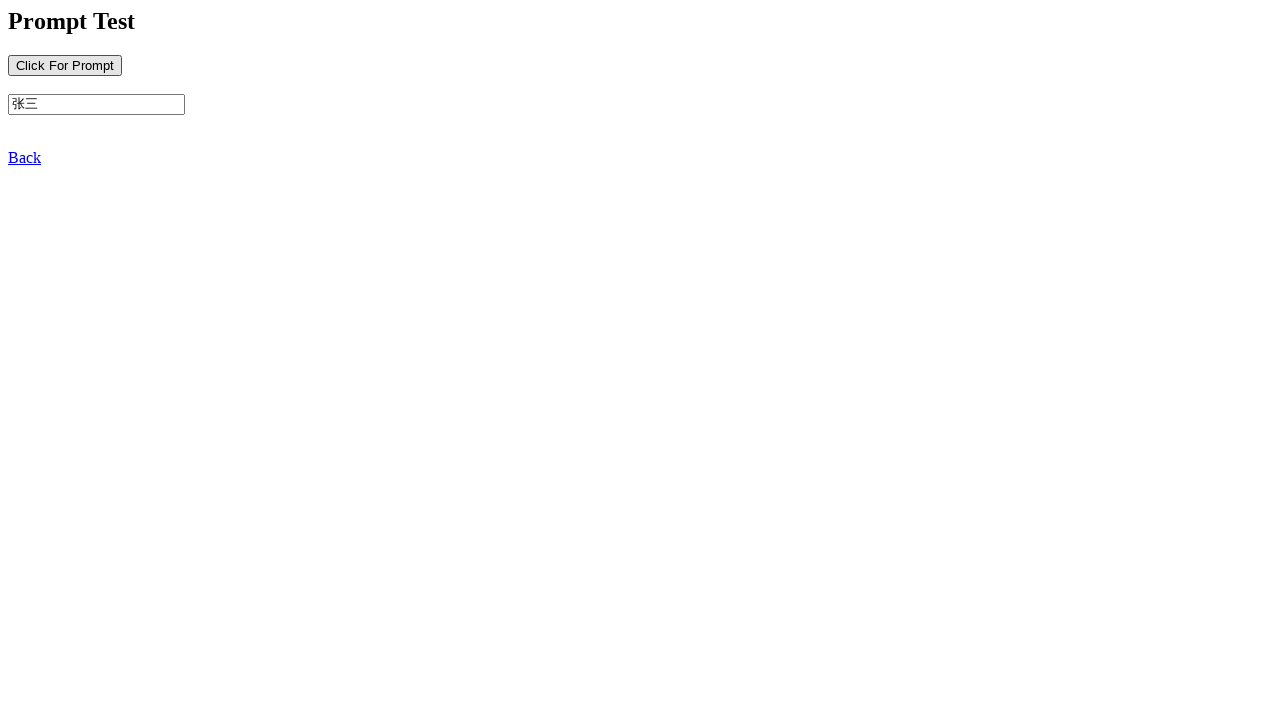

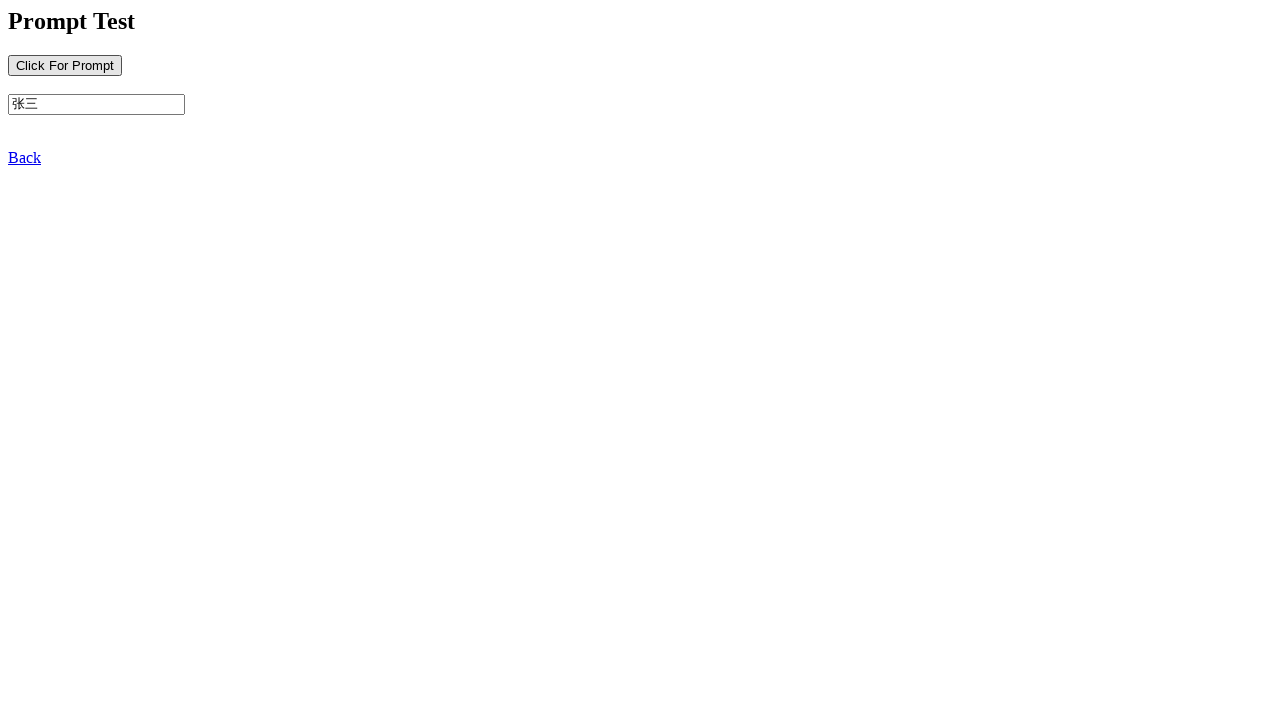